Tests the Savaari car rental booking flow by selecting Bangalore as pickup city, Chennai as drop city, clicking the search button, and verifying that car listing results are displayed.

Starting URL: https://www.savaari.com/

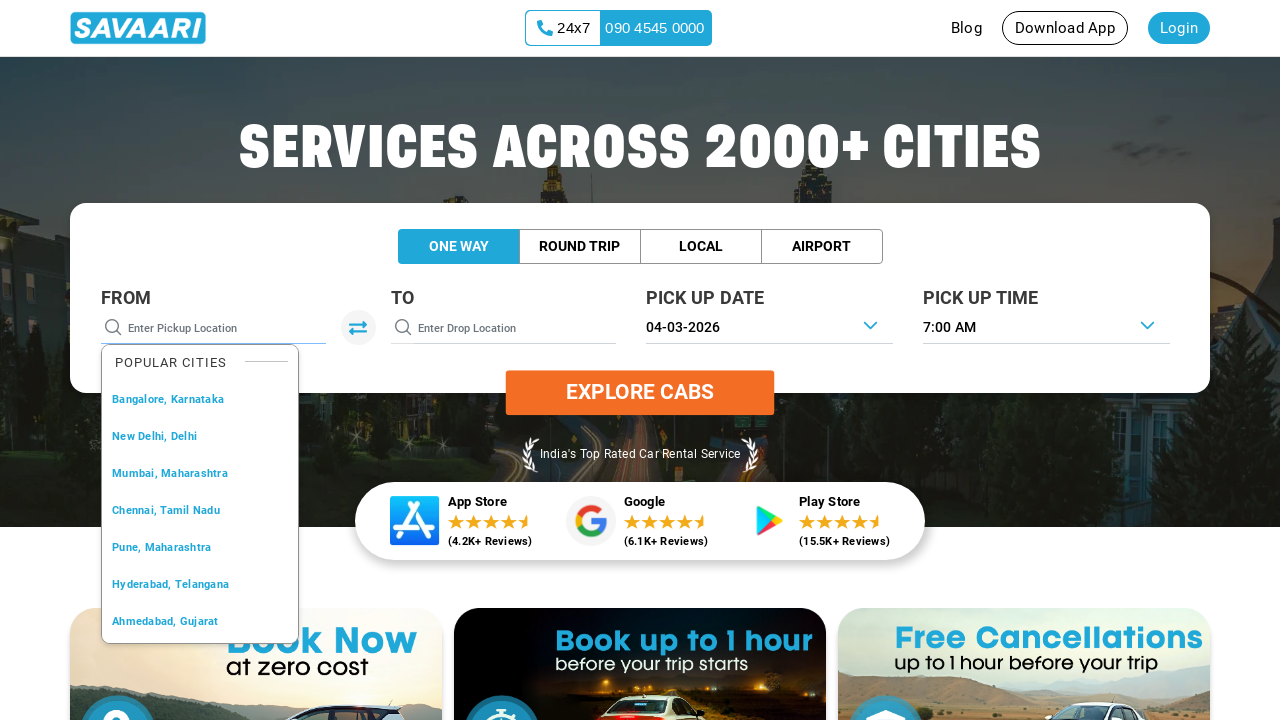

Clicked on pickup city input field at (225, 328) on #pickupInput
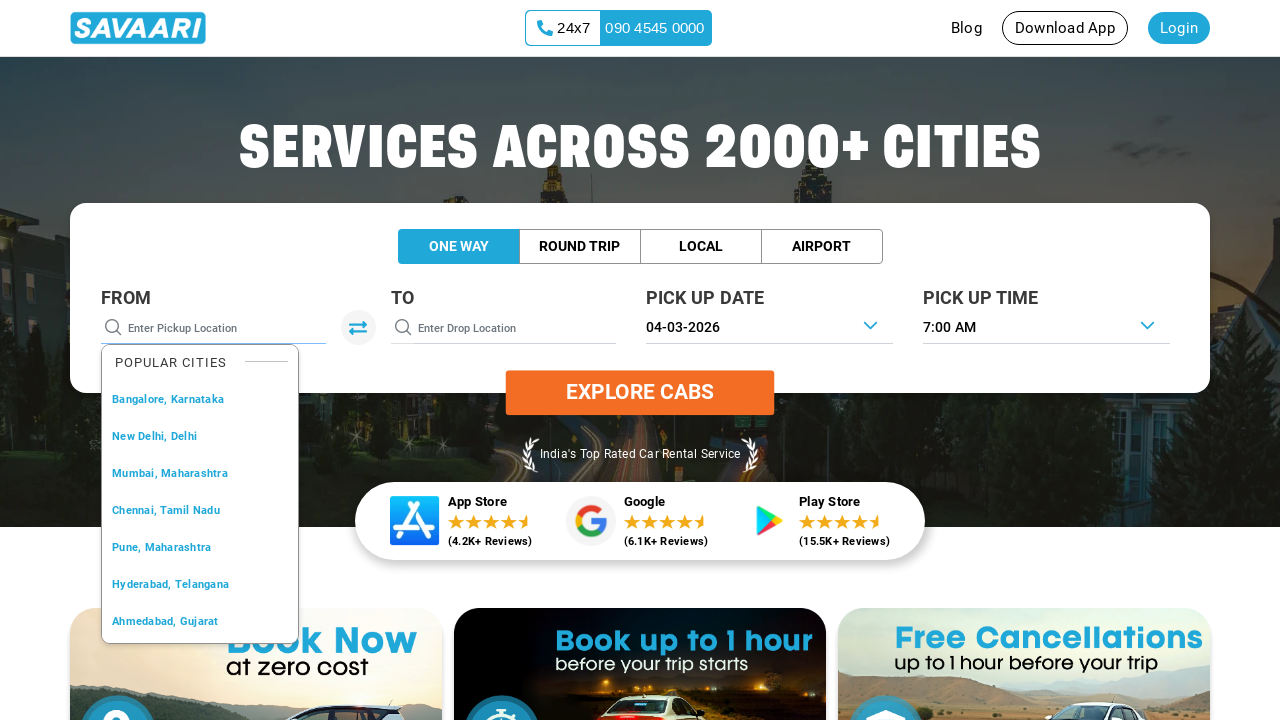

Selected Bangalore, Karnataka as pickup city at (168, 399) on xpath=//span[contains(text(), 'Bangalore, Karnataka')]
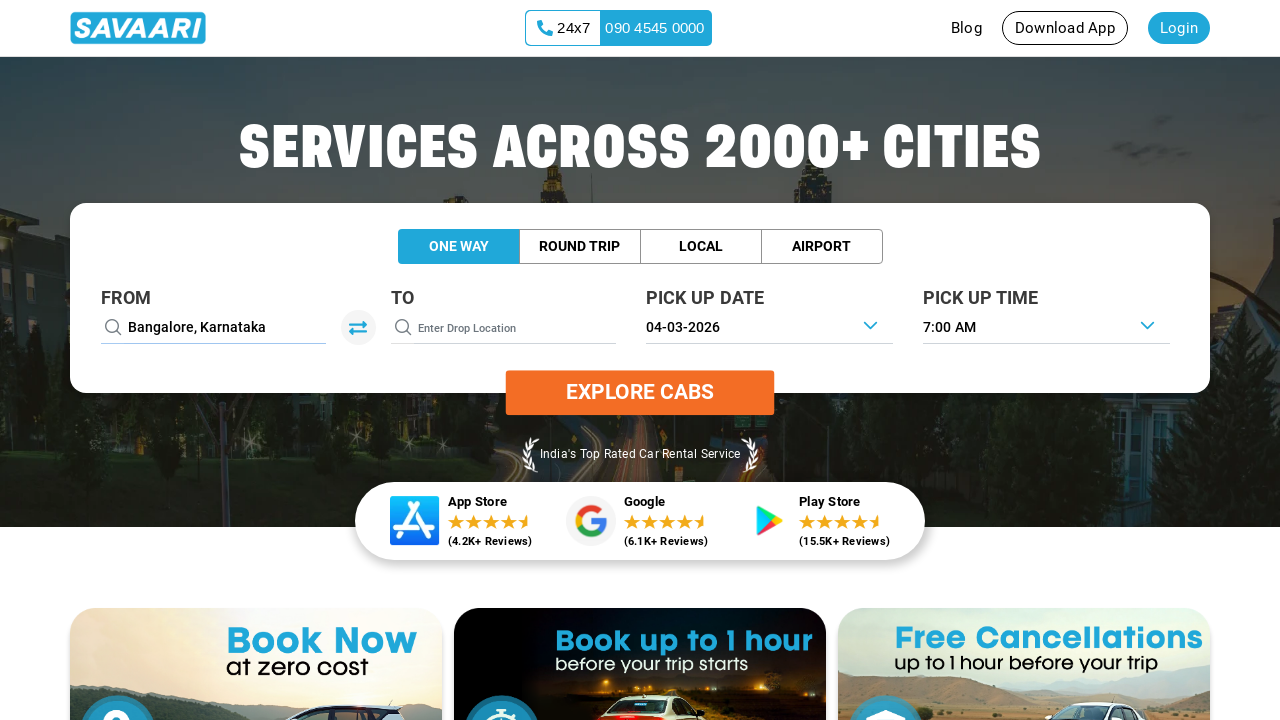

Clicked on drop city input field at (515, 328) on #dropInput
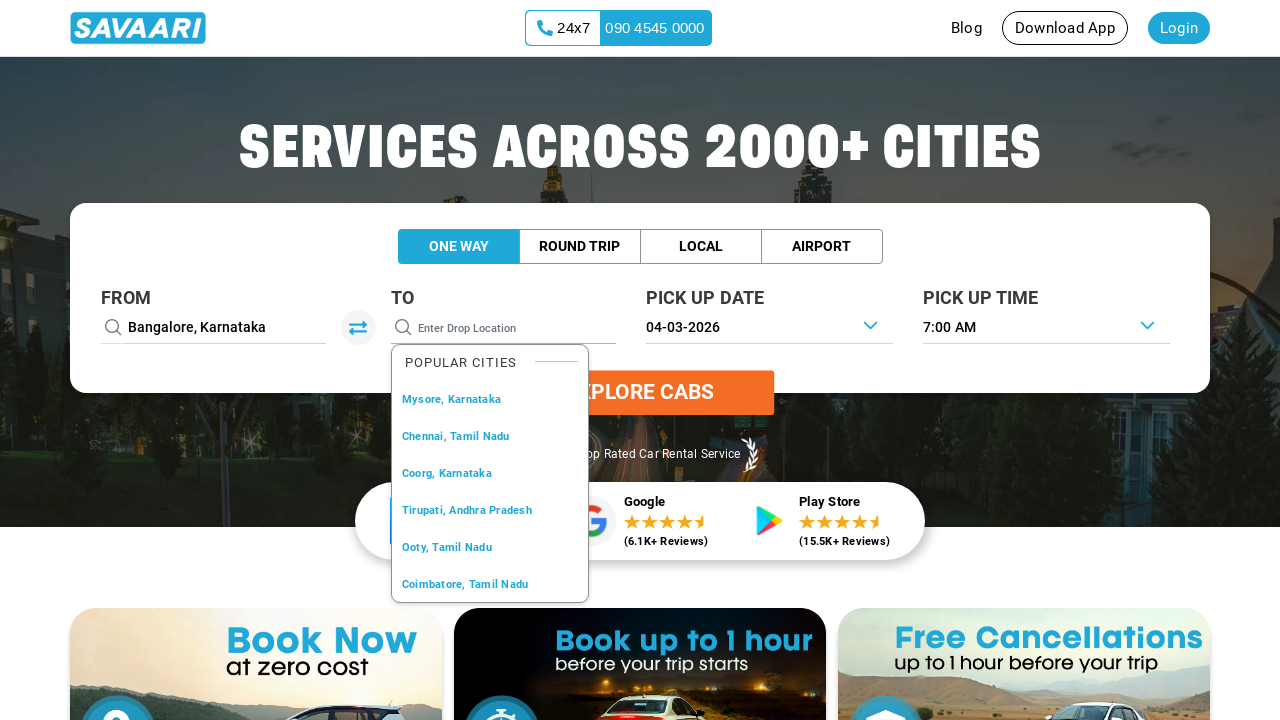

Selected Chennai, Tamil Nadu as drop city at (456, 436) on xpath=//span[contains(text(), 'Chennai, Tamil Nadu')]
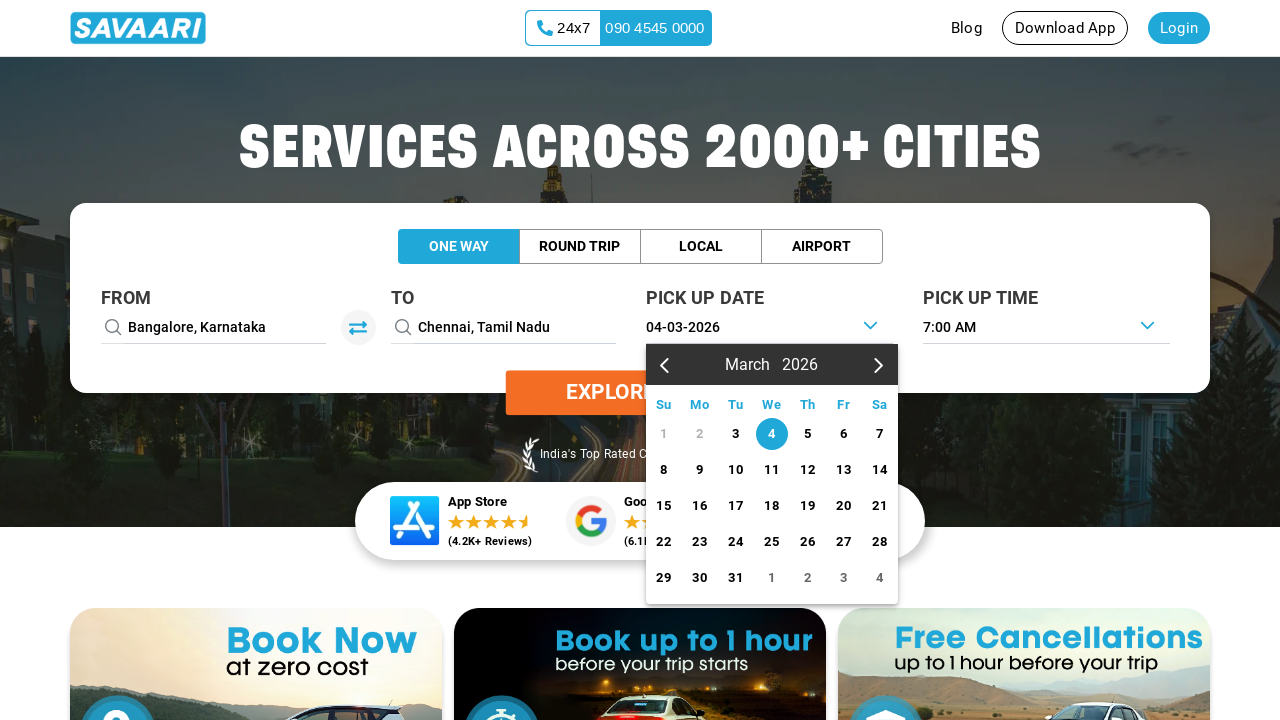

Clicked search/book button to initiate car search at (640, 393) on button.book-button.btn
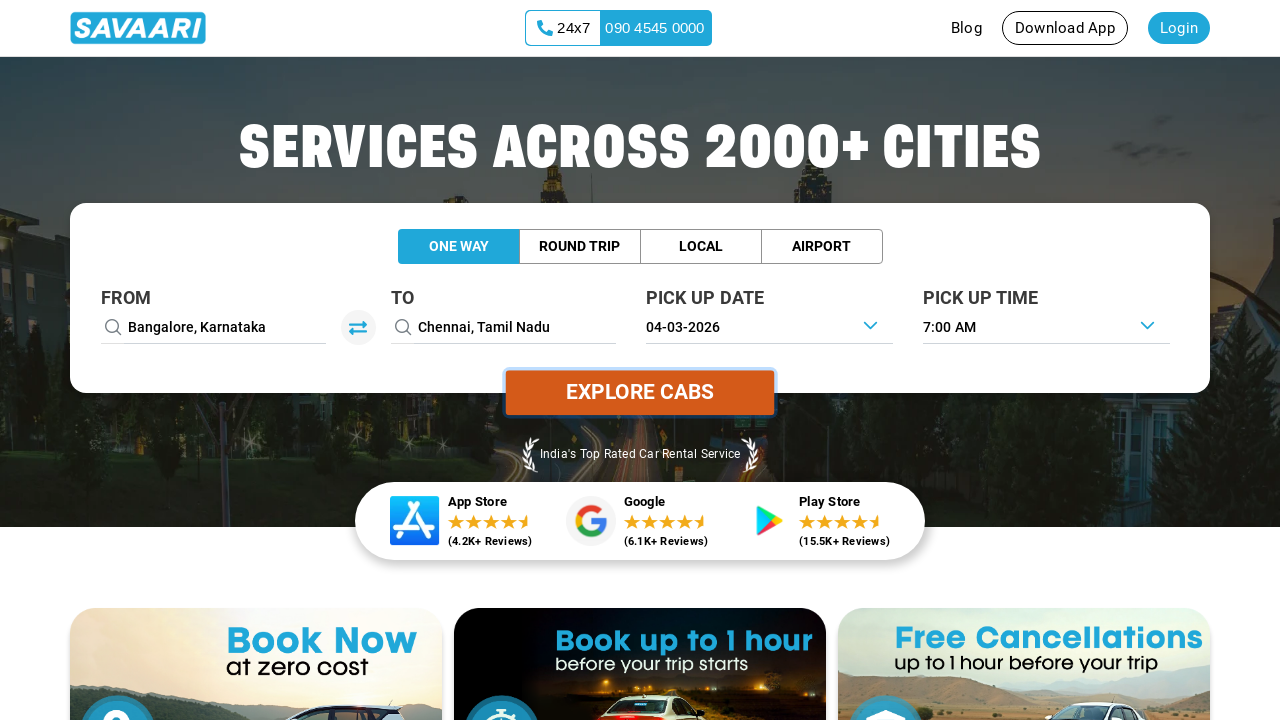

Car listing results container loaded
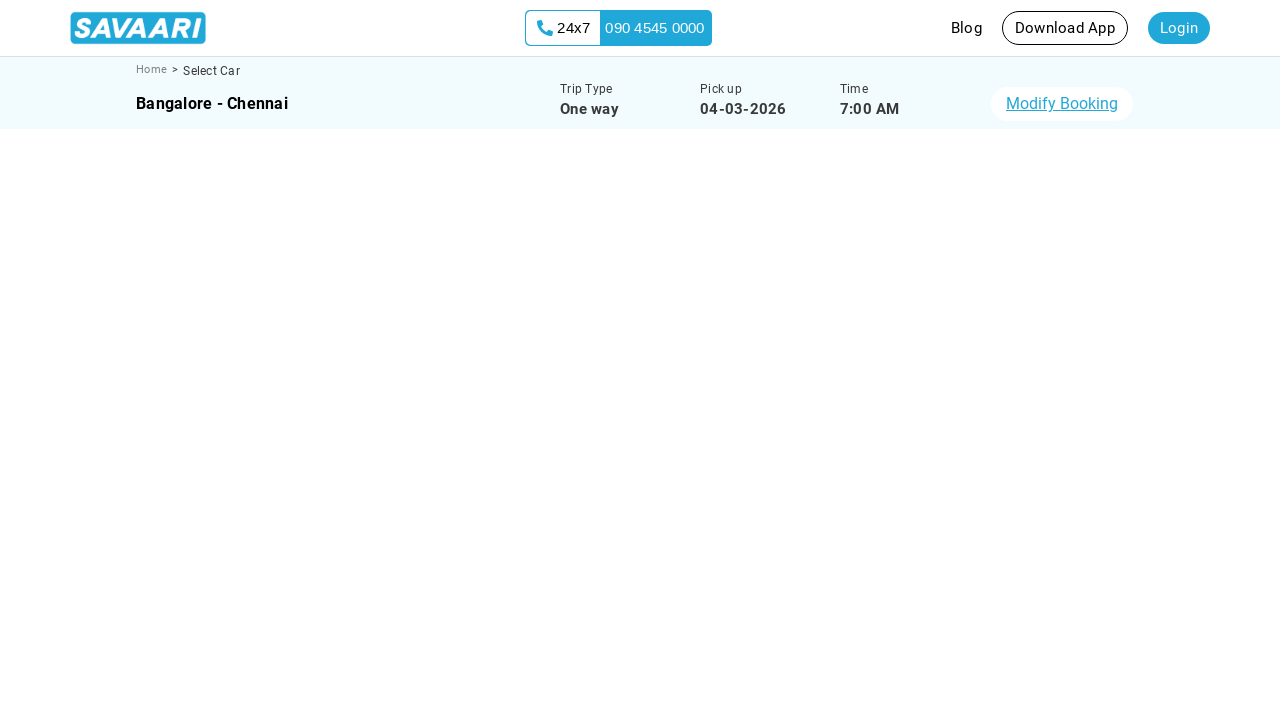

Car listing items verified as present
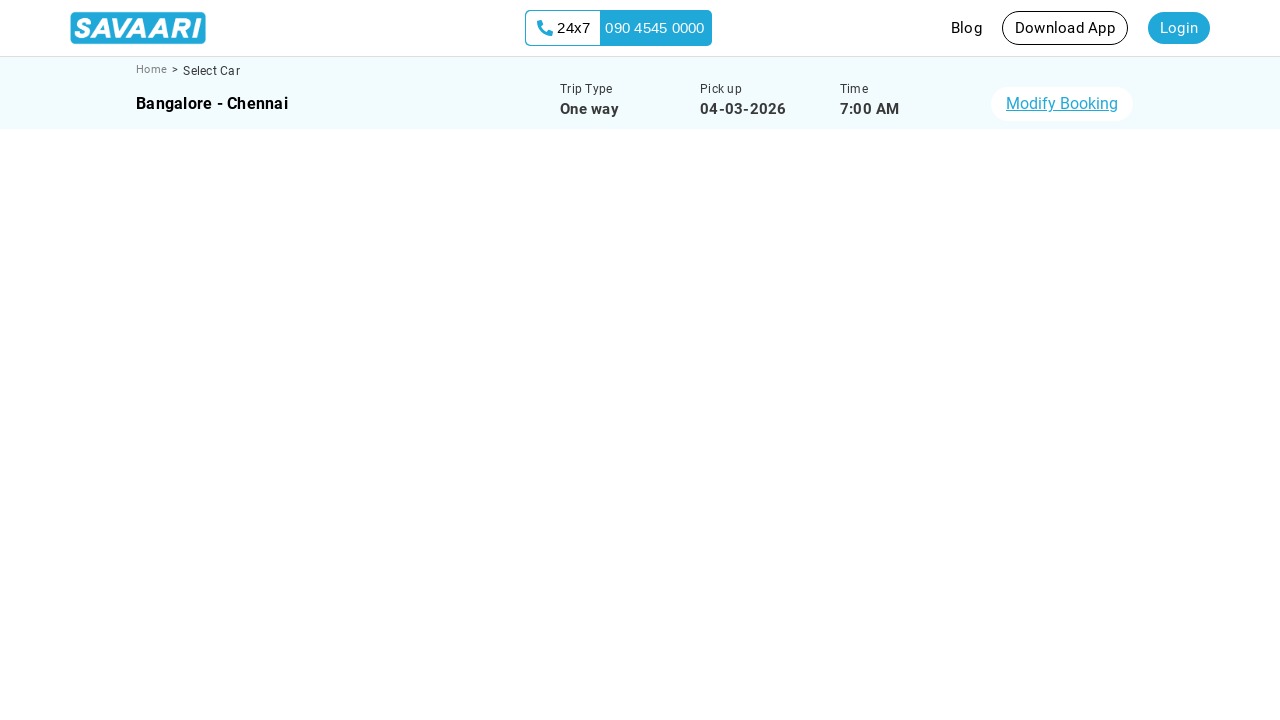

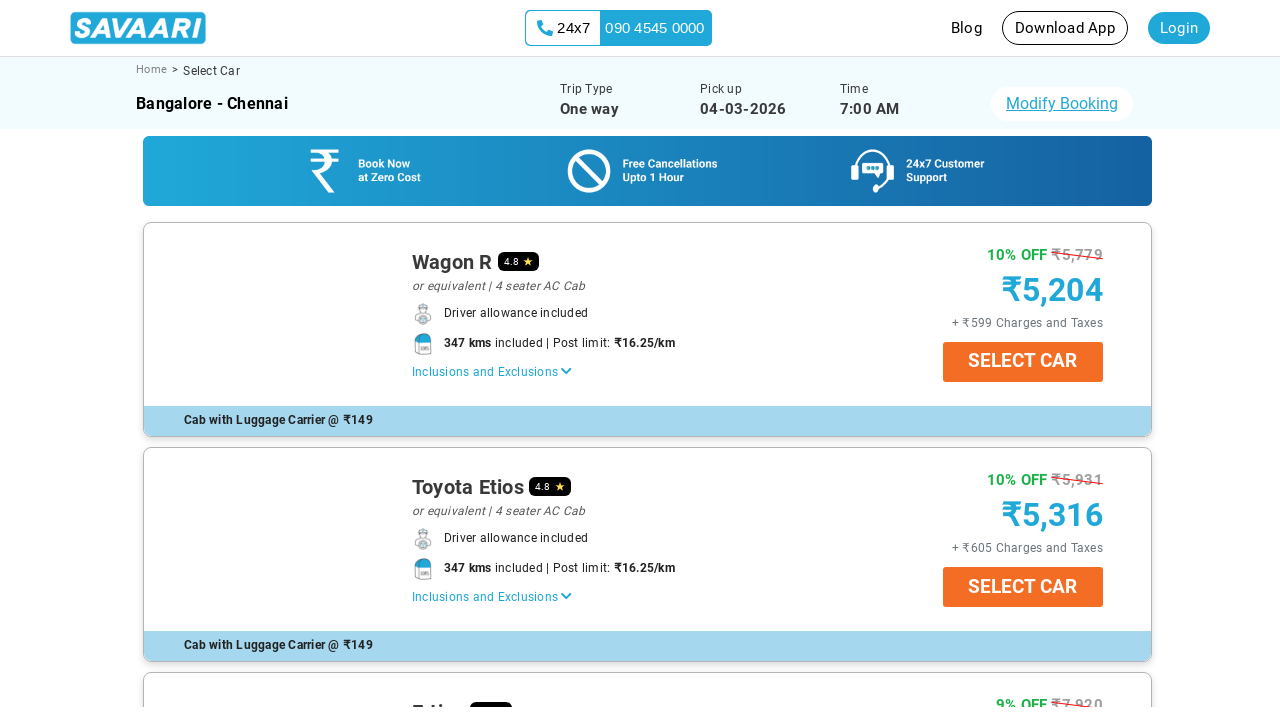